Tests an e-commerce shopping flow by adding specific vegetable items (Cucumber, Brocolli, Beetroot) to cart, proceeding to checkout, applying a promo code, and verifying the promo is applied successfully.

Starting URL: https://rahulshettyacademy.com/seleniumPractise/

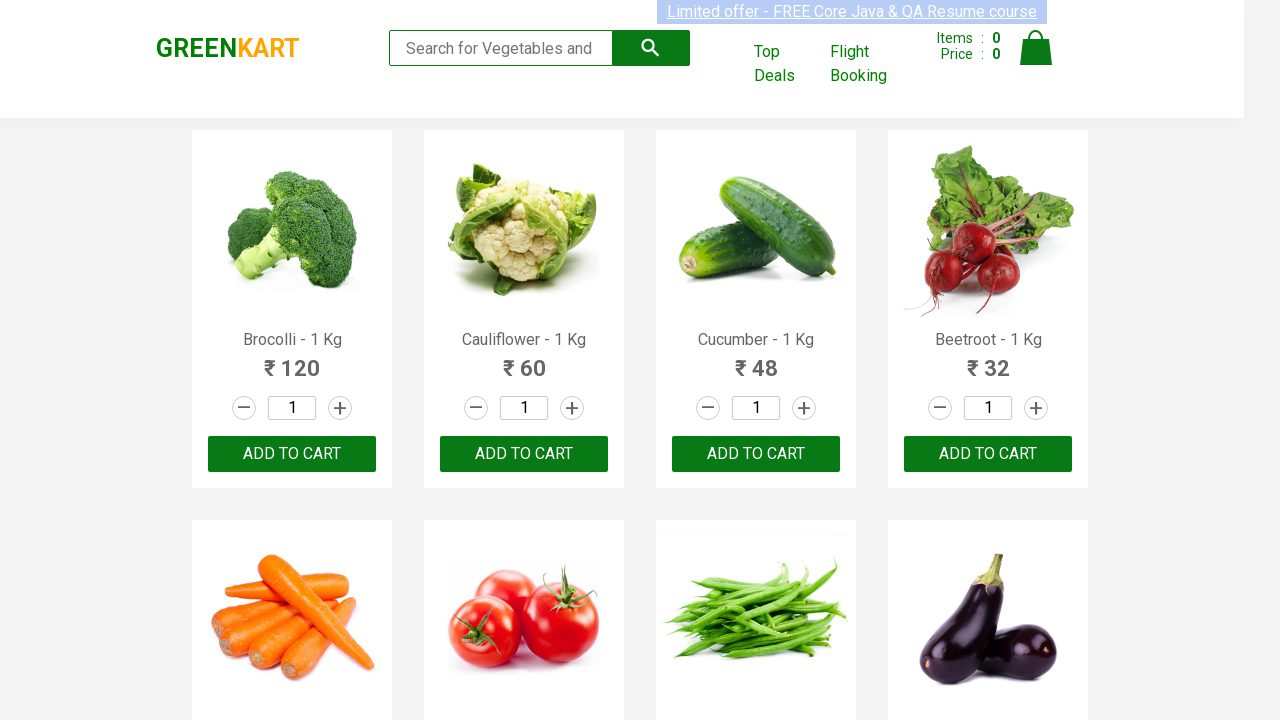

Waited for product names to load
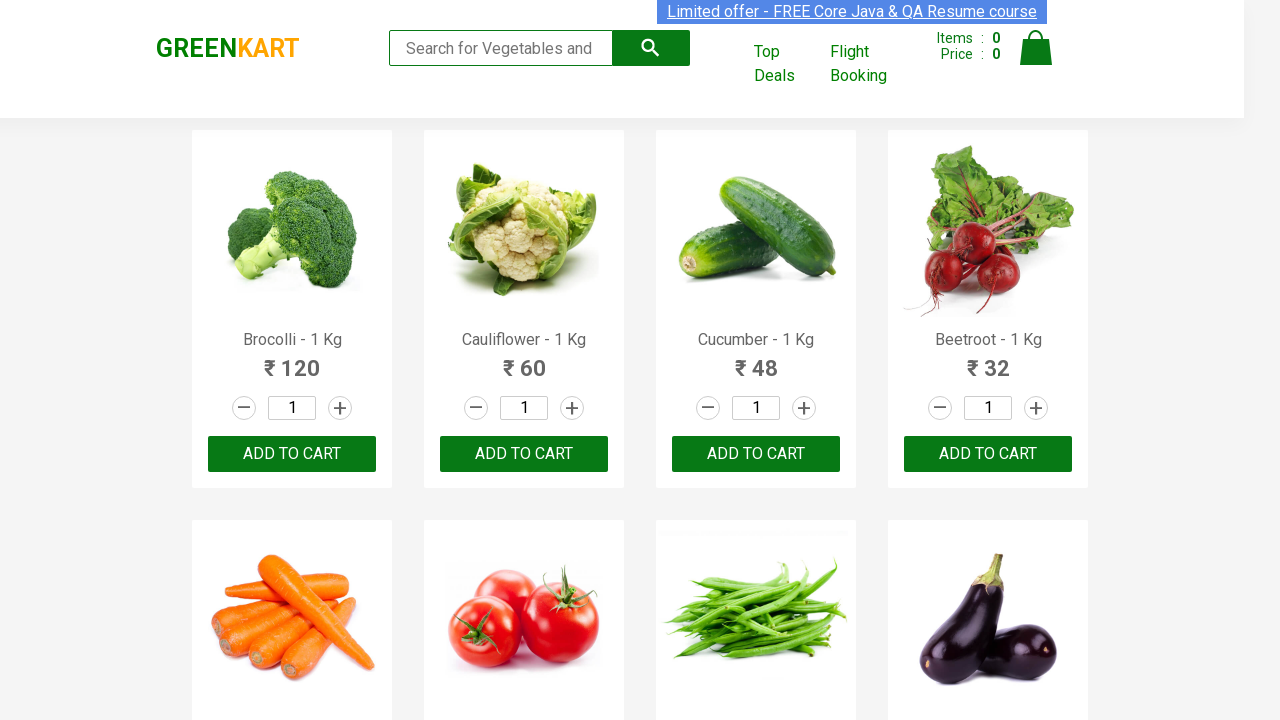

Retrieved all product elements from page
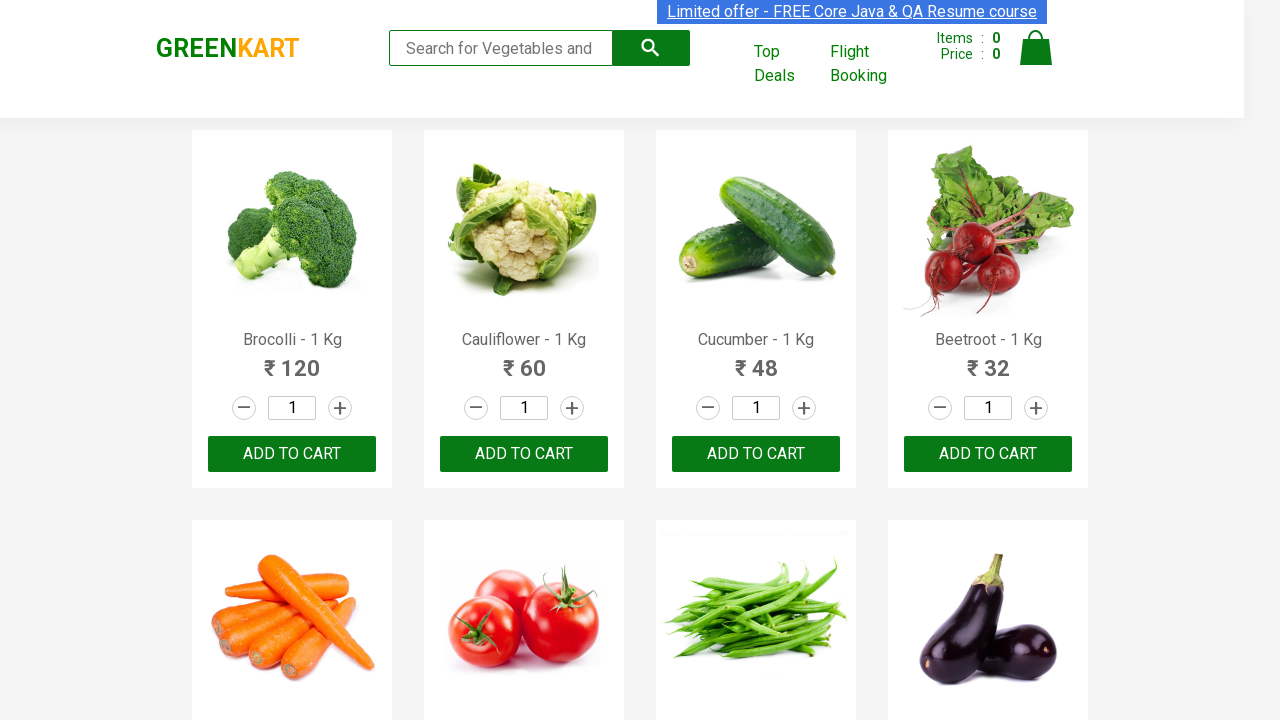

Added Brocolli to cart at (292, 454) on xpath=//div[@class='product-action']/button >> nth=0
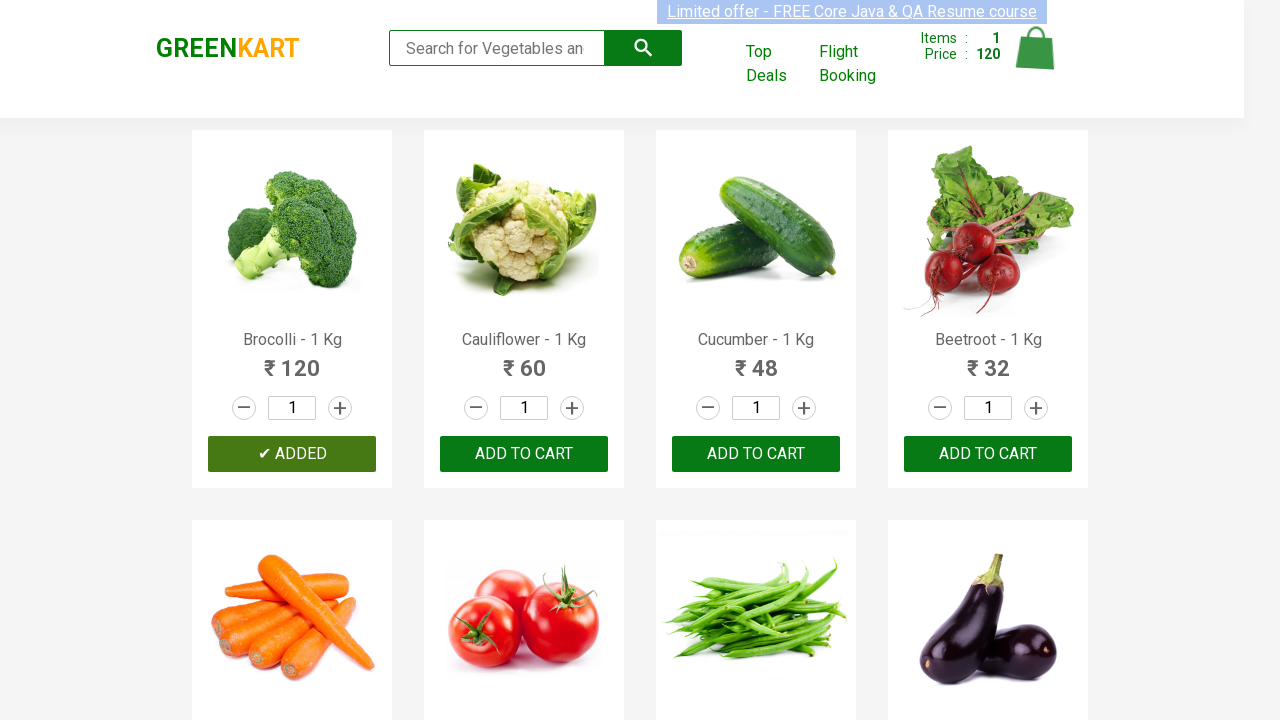

Added Cucumber to cart at (756, 454) on xpath=//div[@class='product-action']/button >> nth=2
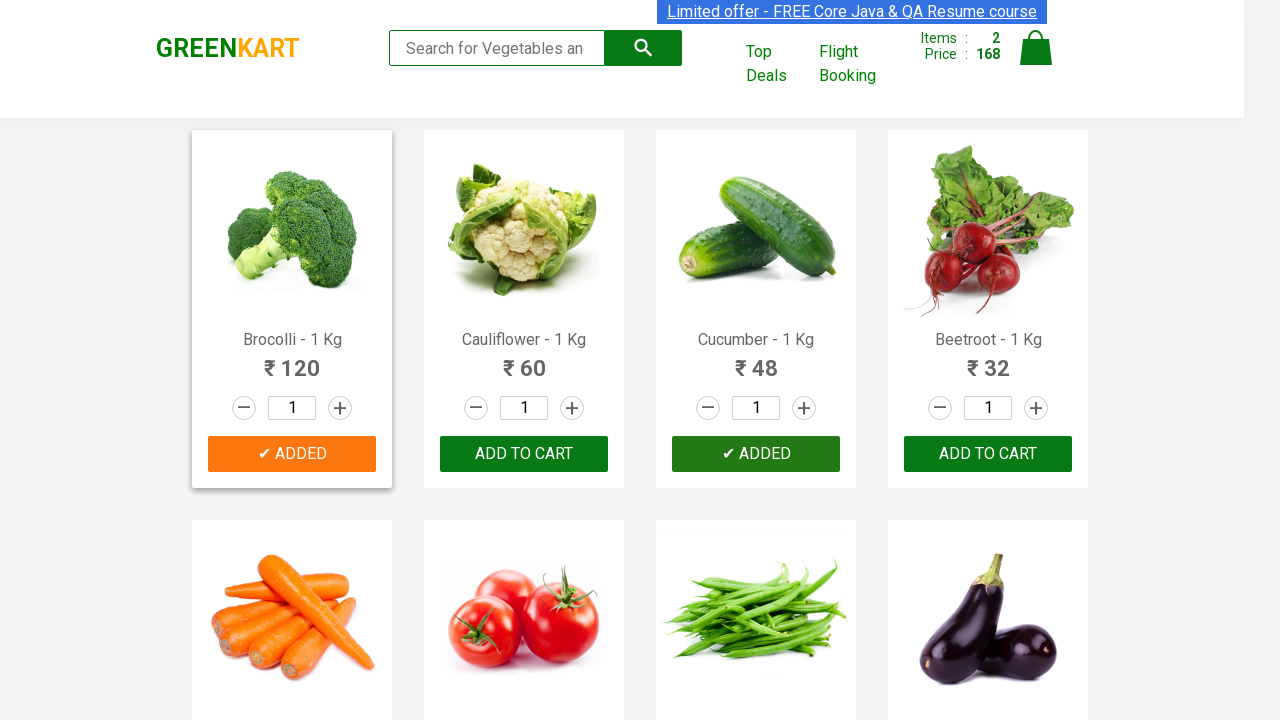

Added Beetroot to cart at (988, 454) on xpath=//div[@class='product-action']/button >> nth=3
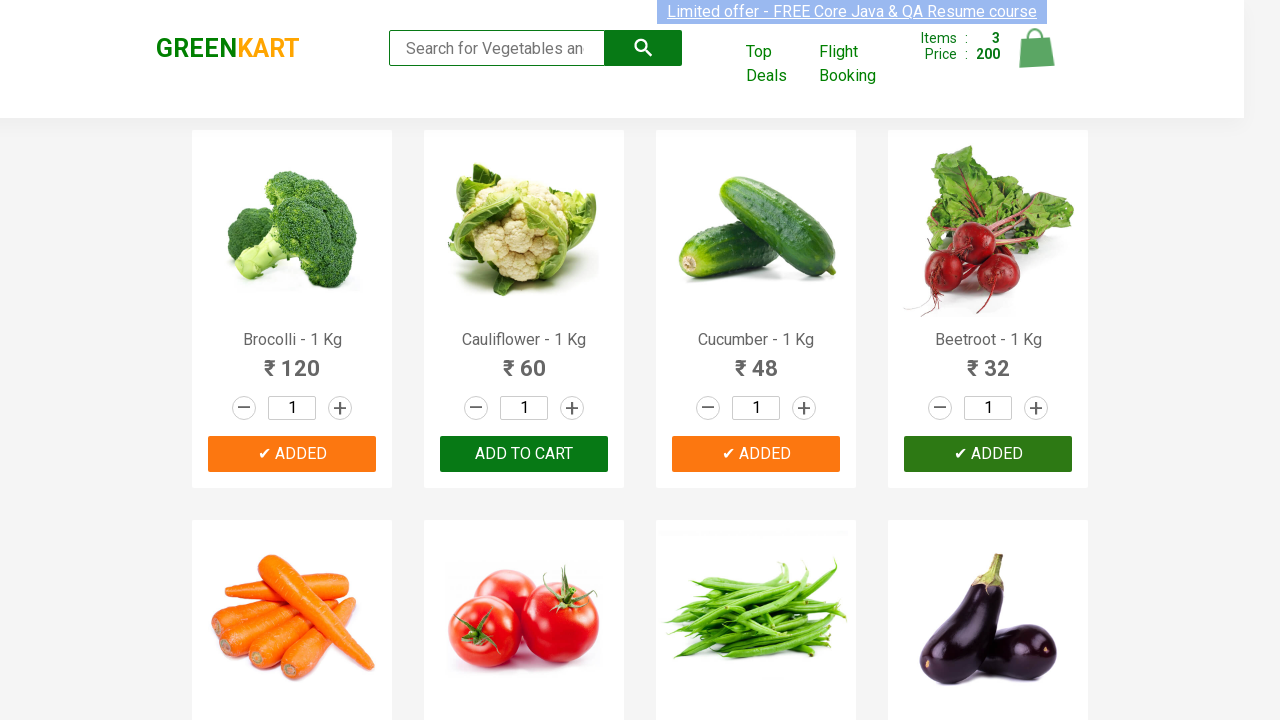

Clicked on cart icon to view cart at (1036, 48) on img[alt='Cart']
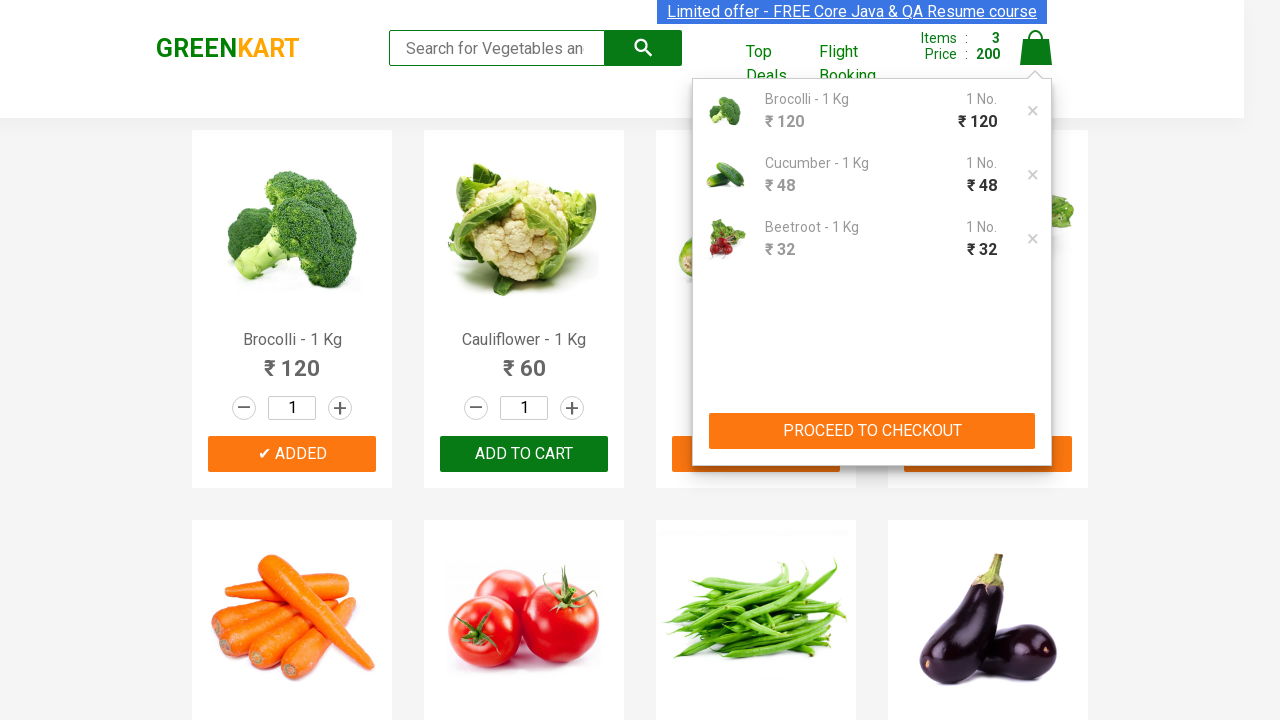

Clicked PROCEED TO CHECKOUT button at (872, 431) on xpath=//button[contains(text(),'PROCEED TO CHECKOUT')]
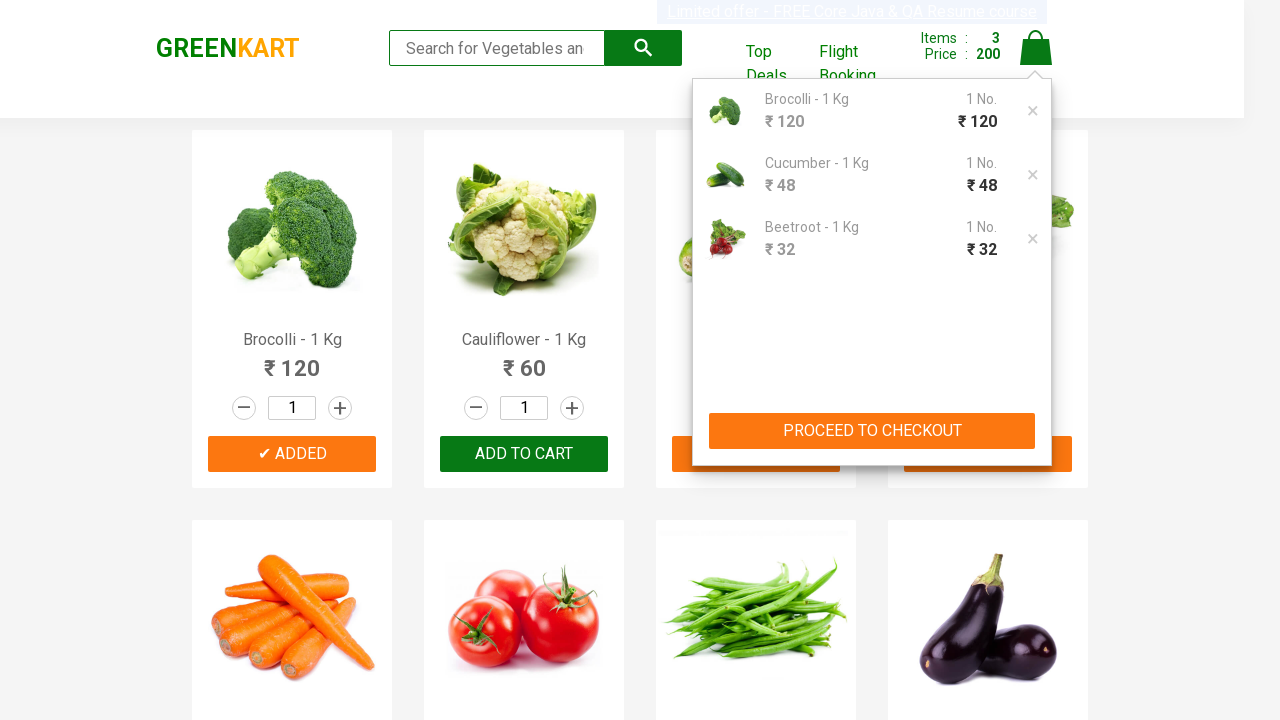

Promo code input field loaded
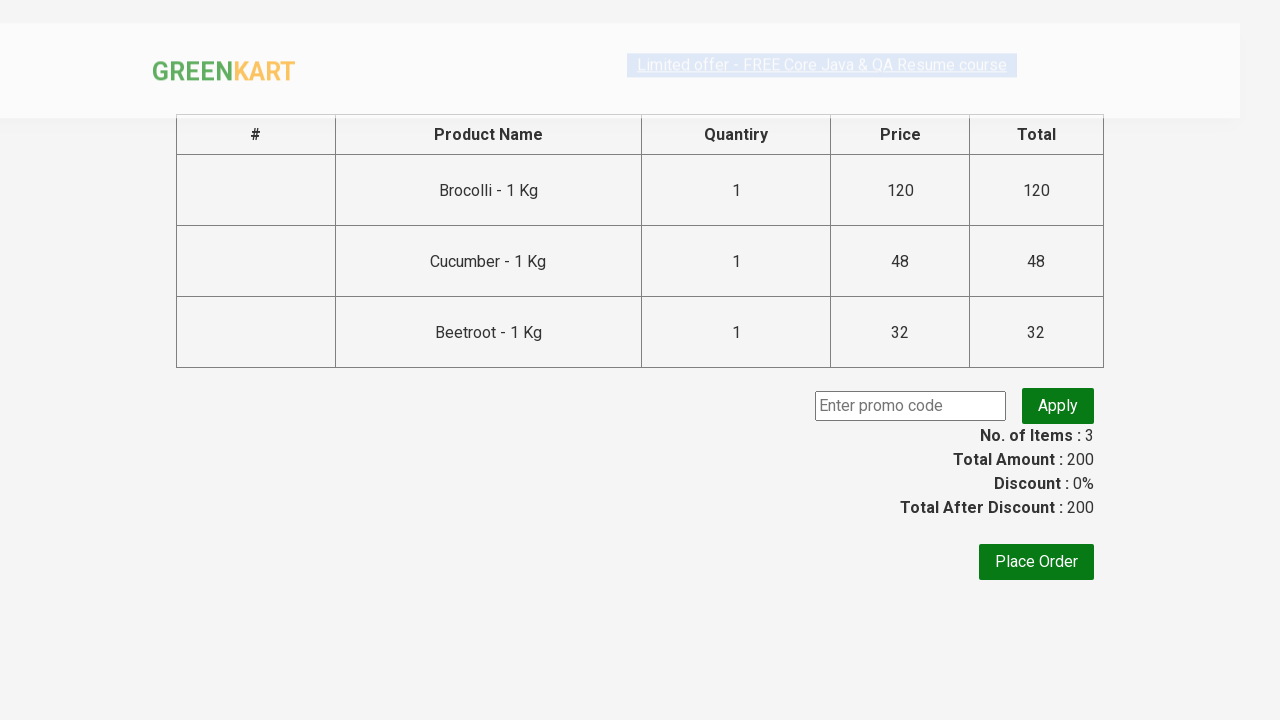

Entered promo code 'rahulshettyacademy' in input field on input.promoCode
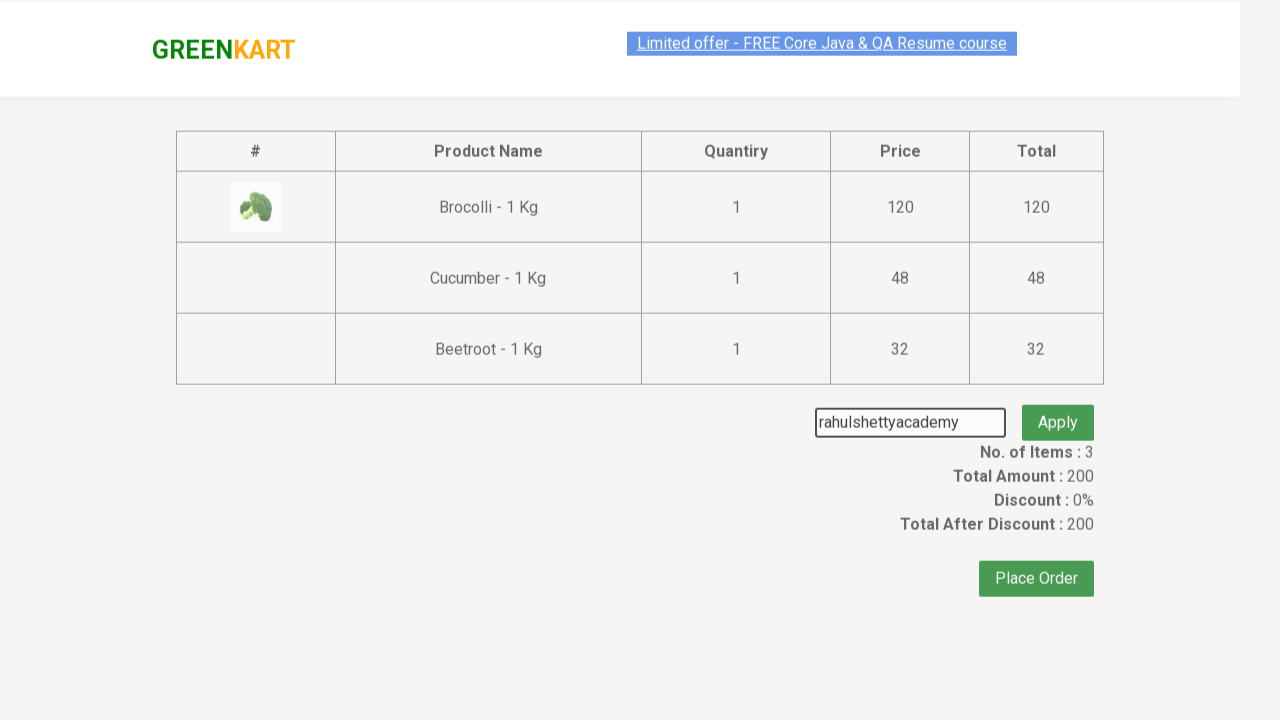

Clicked apply promo code button at (1058, 406) on button.promoBtn
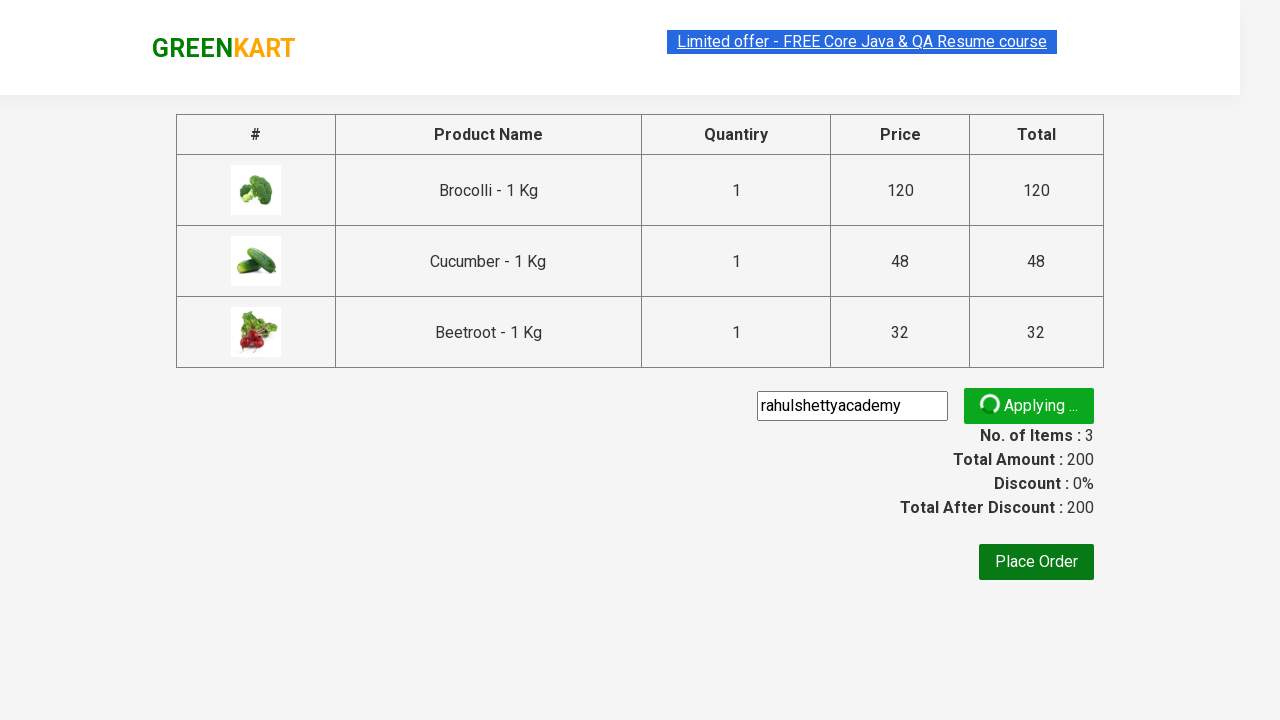

Promo code successfully applied - promo info displayed
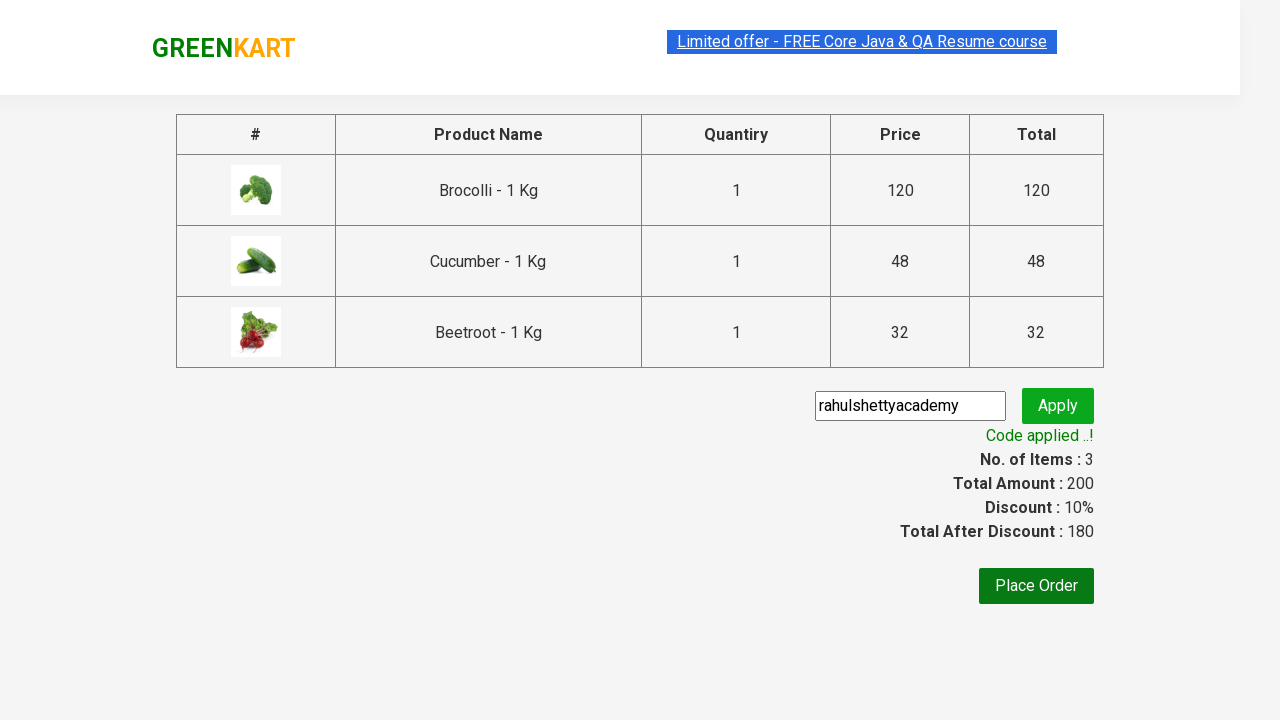

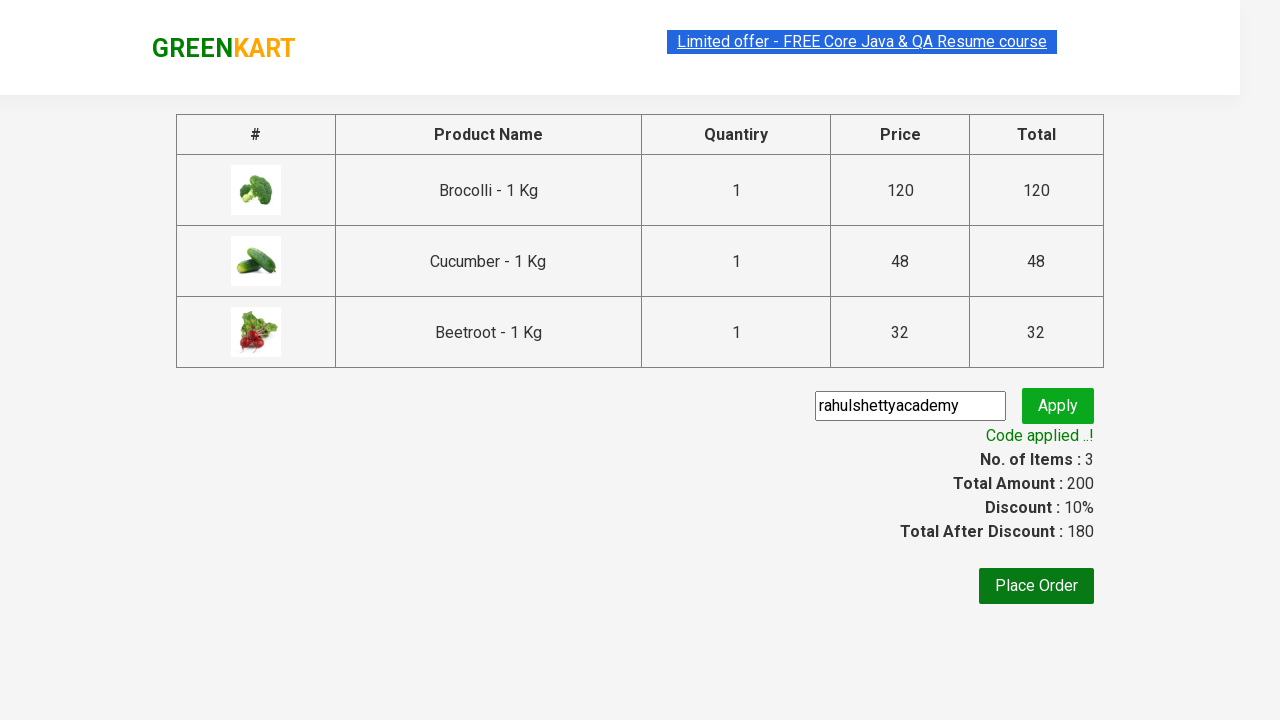